Tests auto-complete functionality with both multi-select and single-select inputs

Starting URL: https://demoqa.com/auto-complete

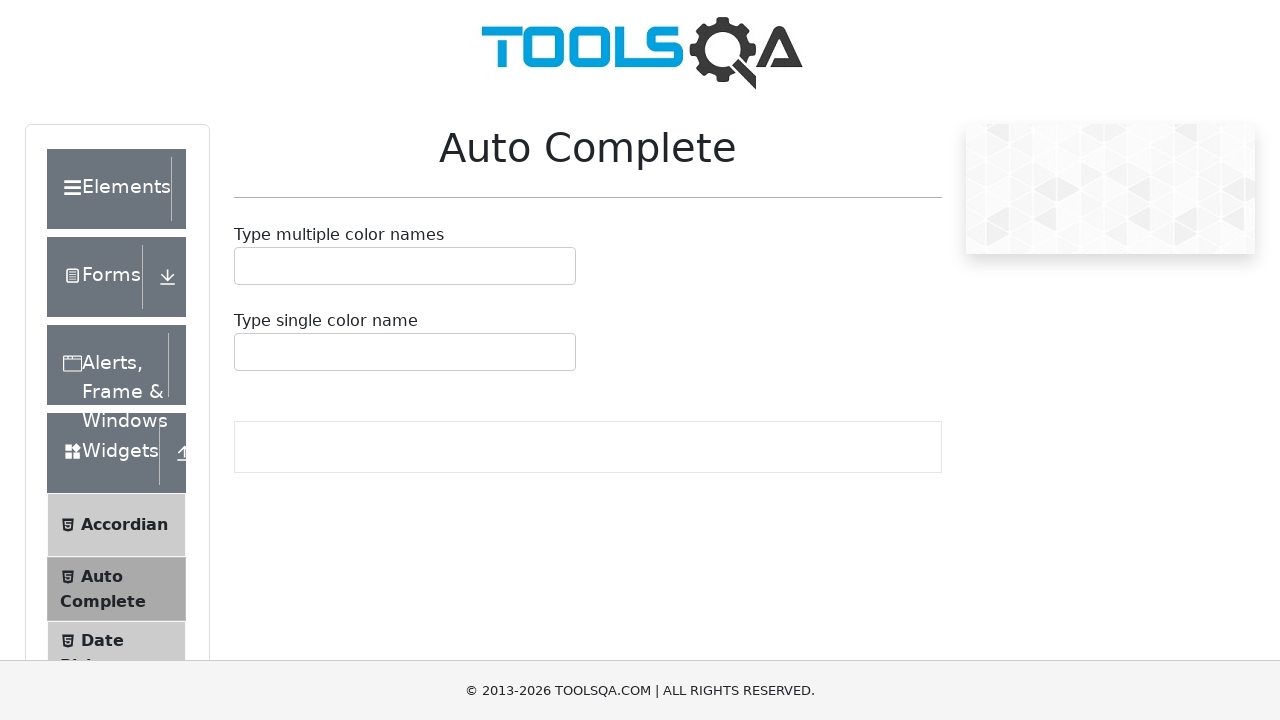

Located multi-select autocomplete input element
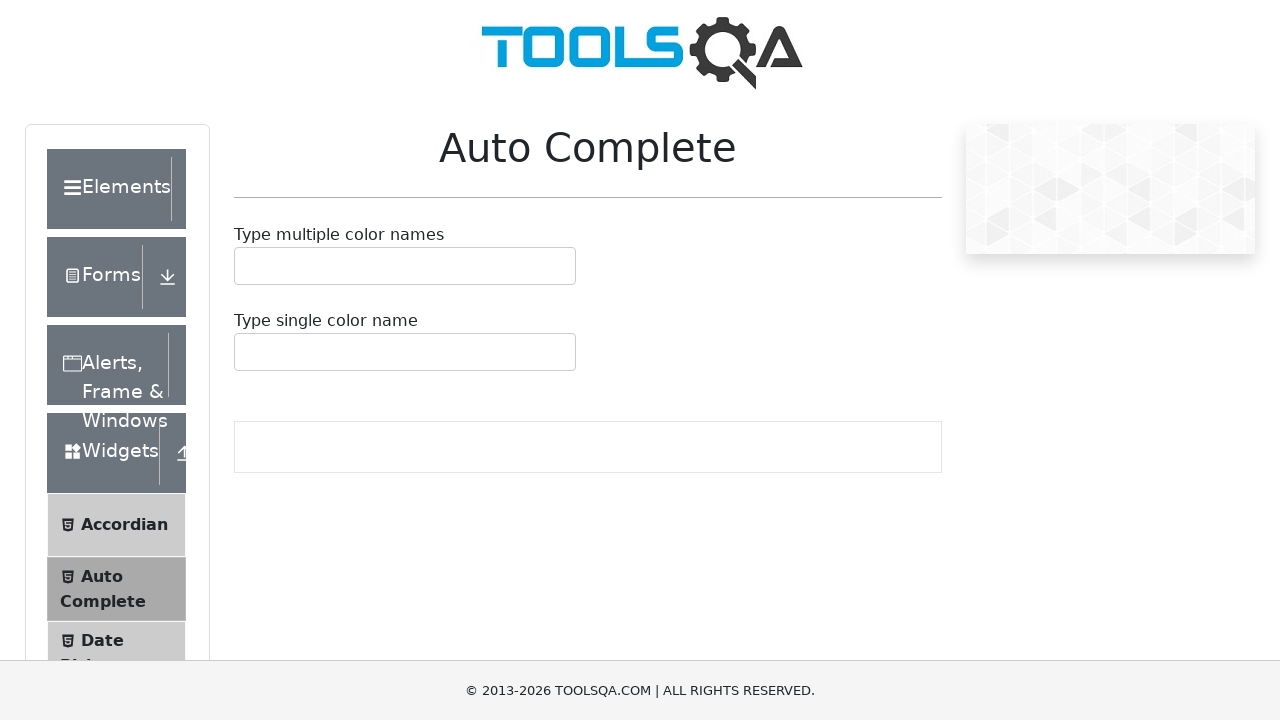

Typed 'Re' into multi-select autocomplete input on #autoCompleteMultipleInput
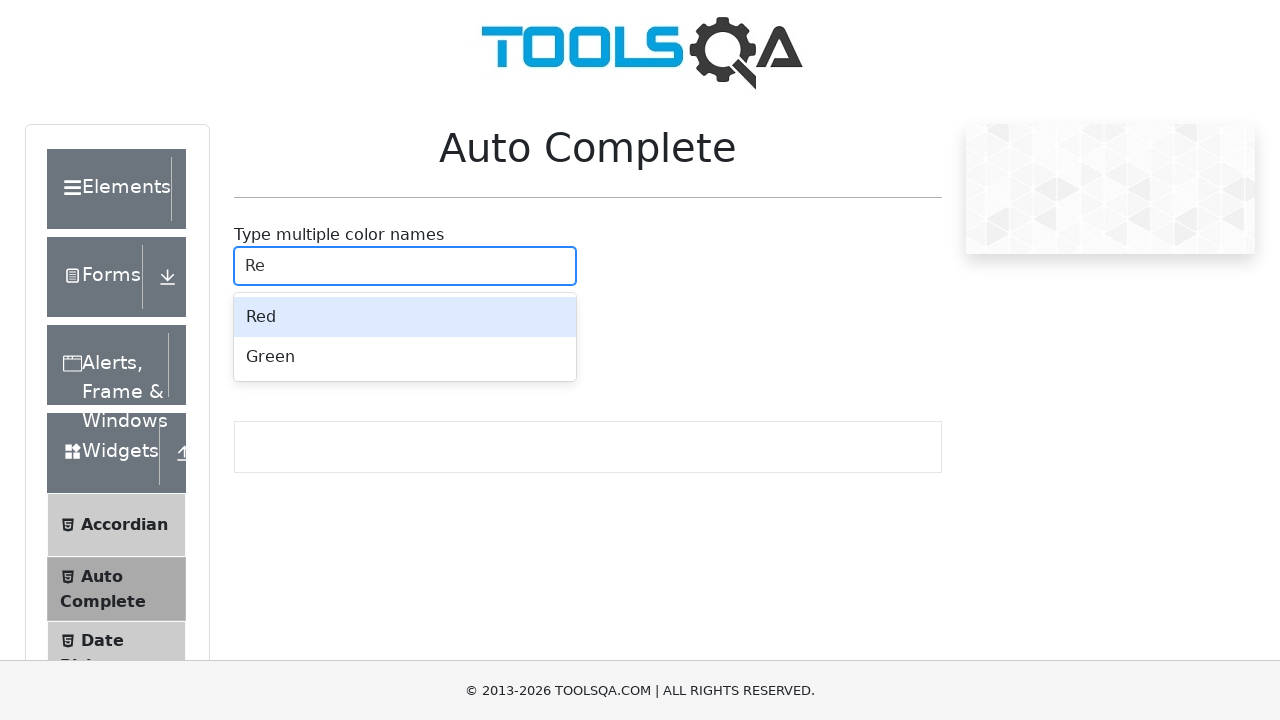

Pressed Enter to select first autocomplete suggestion on #autoCompleteMultipleInput
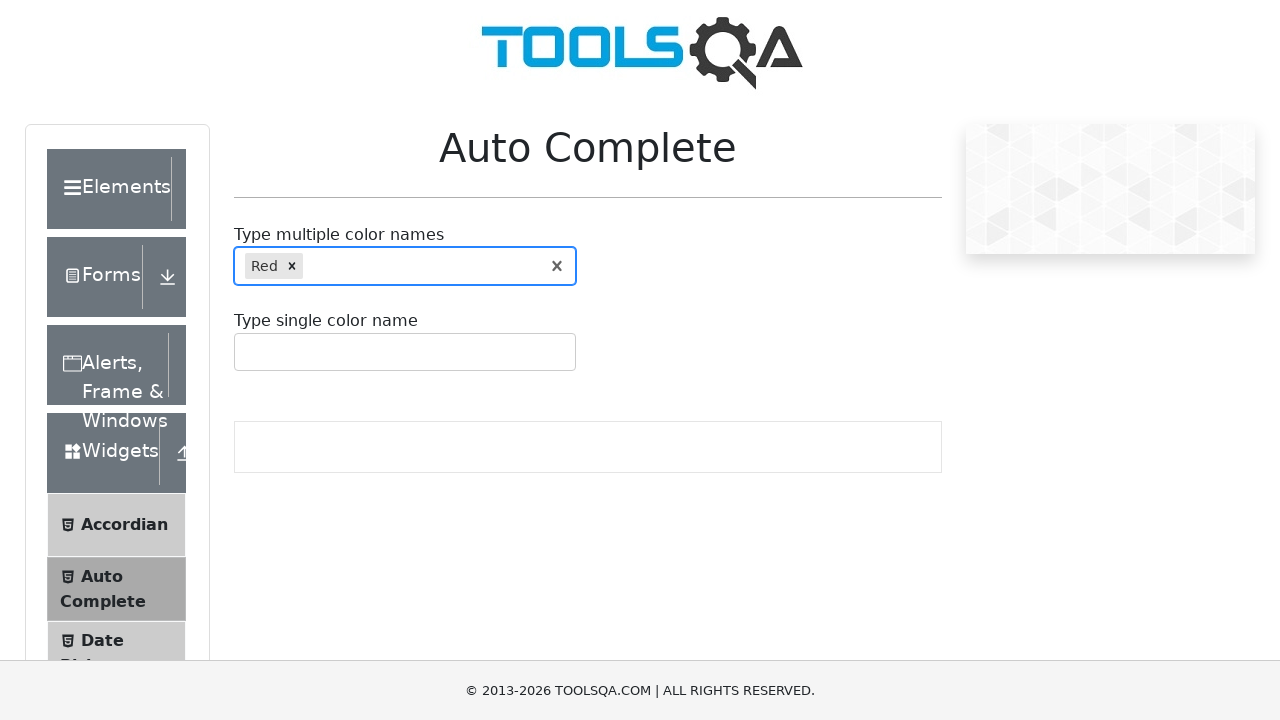

Typed 'b' into multi-select autocomplete input on #autoCompleteMultipleInput
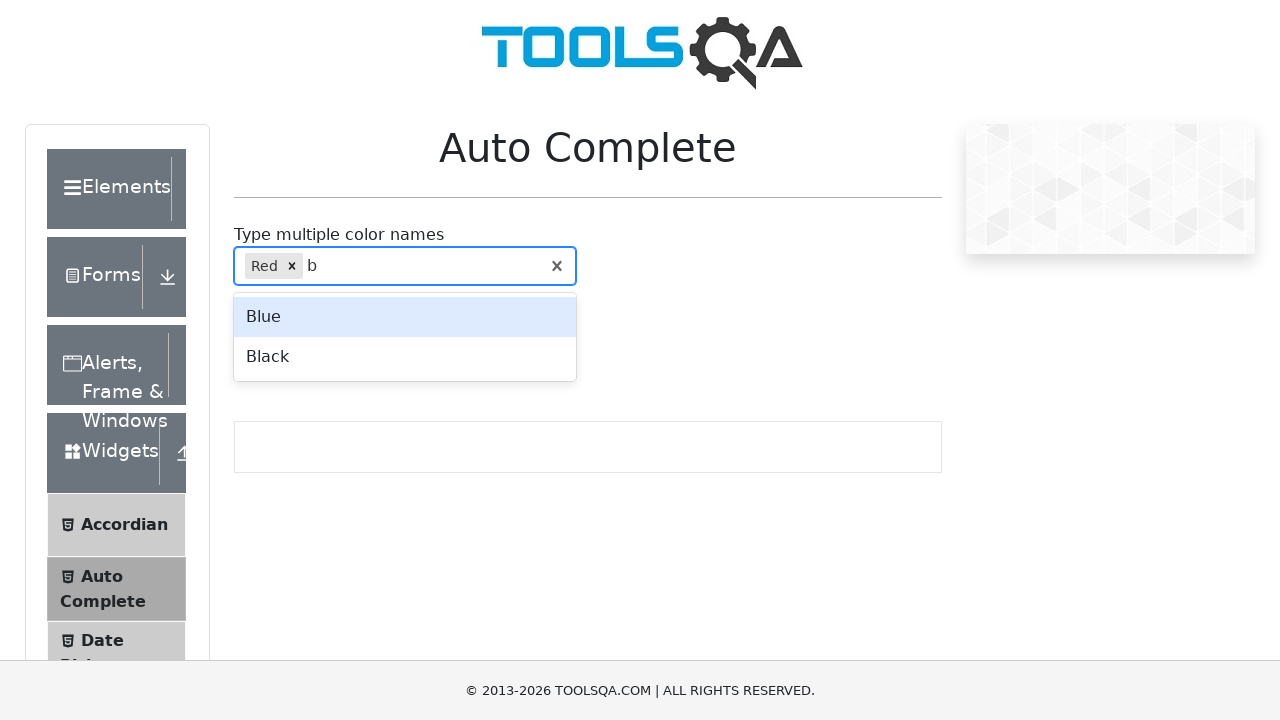

Pressed ArrowDown to navigate autocomplete suggestions on #autoCompleteMultipleInput
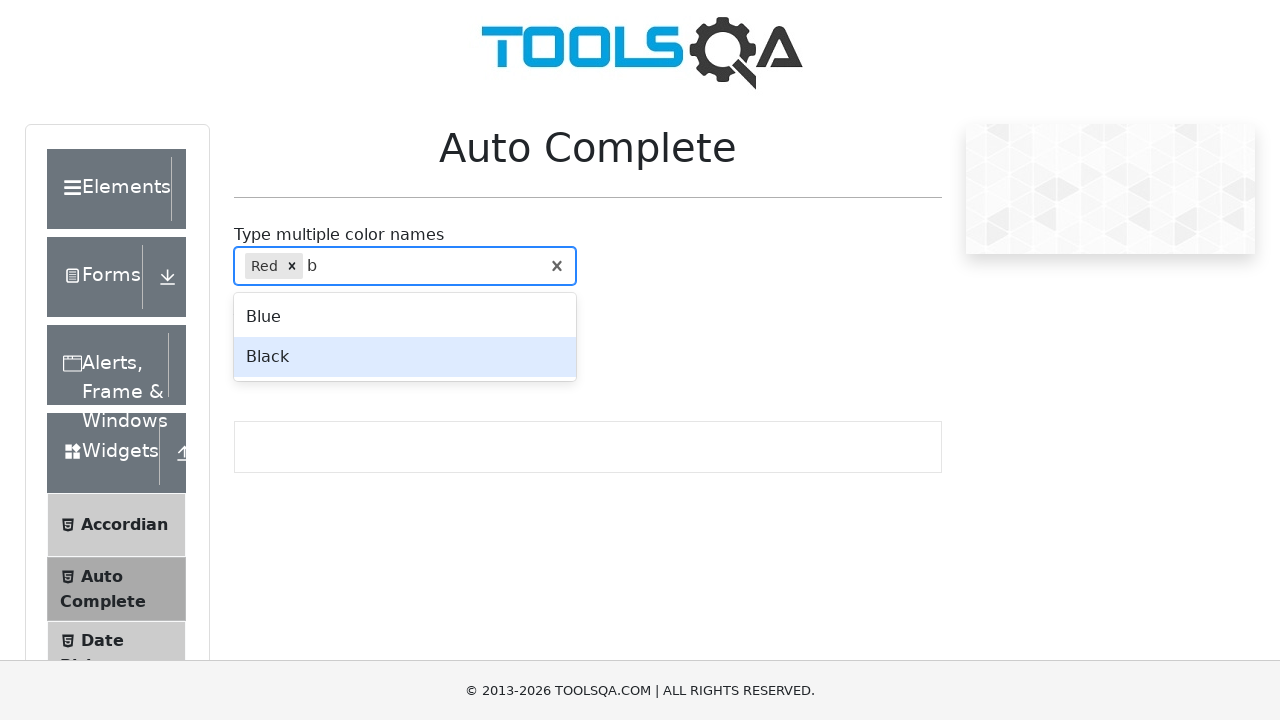

Pressed Enter to select highlighted suggestion in multi-select on #autoCompleteMultipleInput
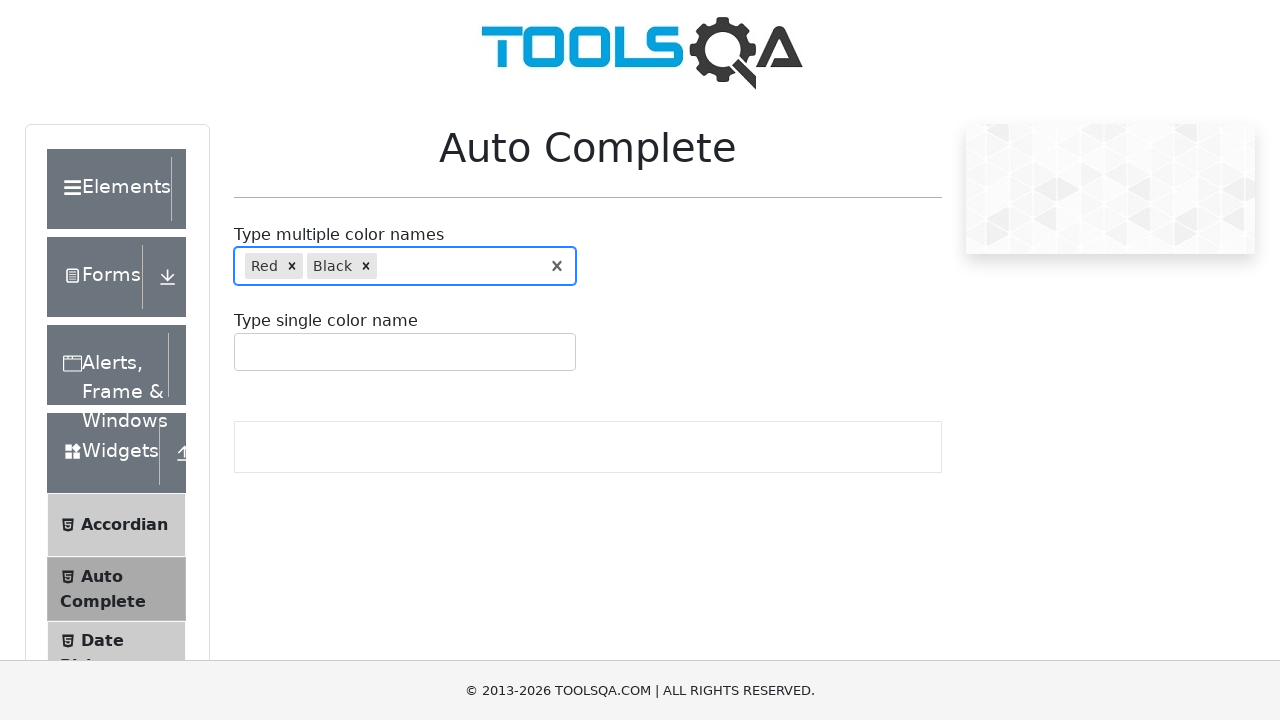

Located single-select autocomplete input element
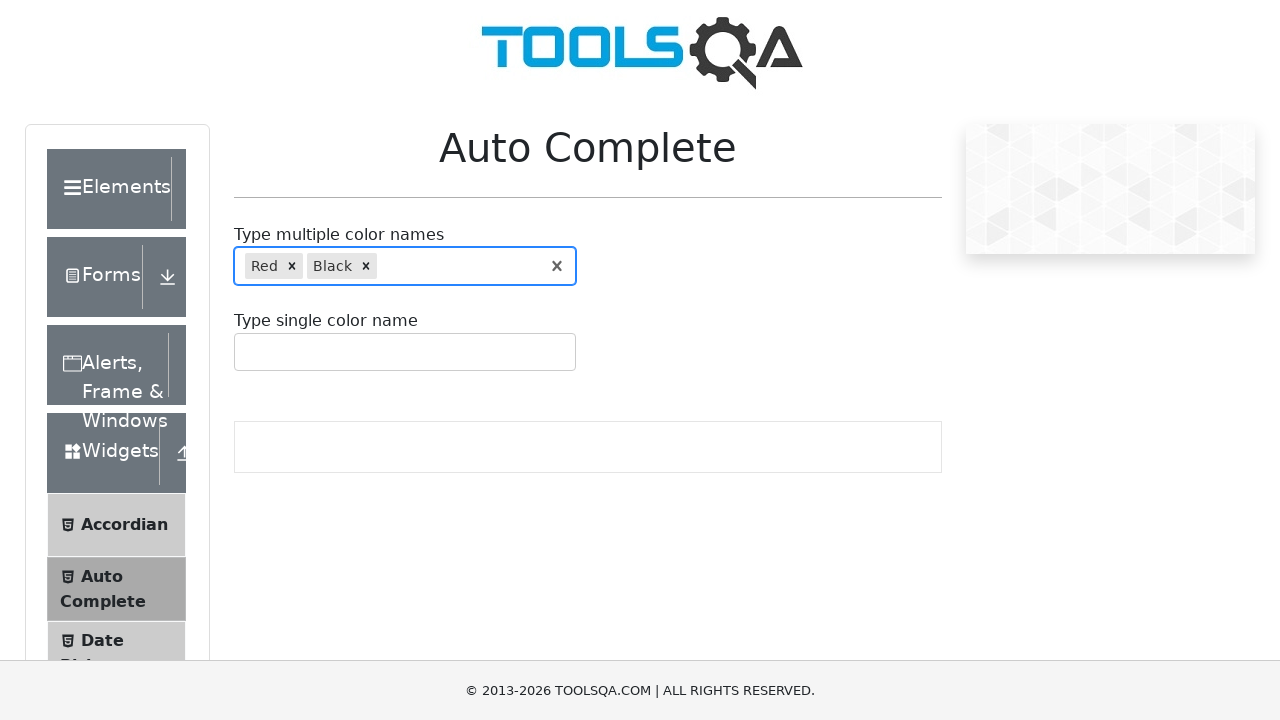

Typed 're' into single-select autocomplete input on #autoCompleteSingleInput
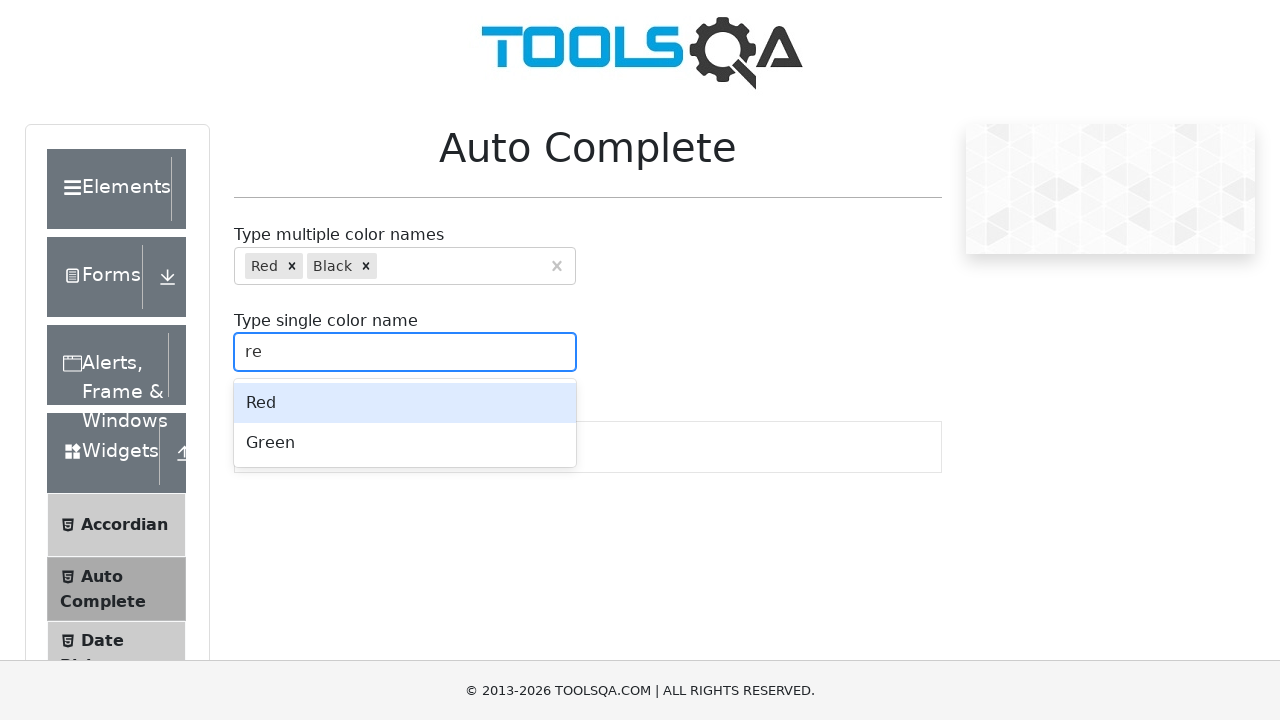

Pressed Enter to select autocomplete suggestion in single-select on #autoCompleteSingleInput
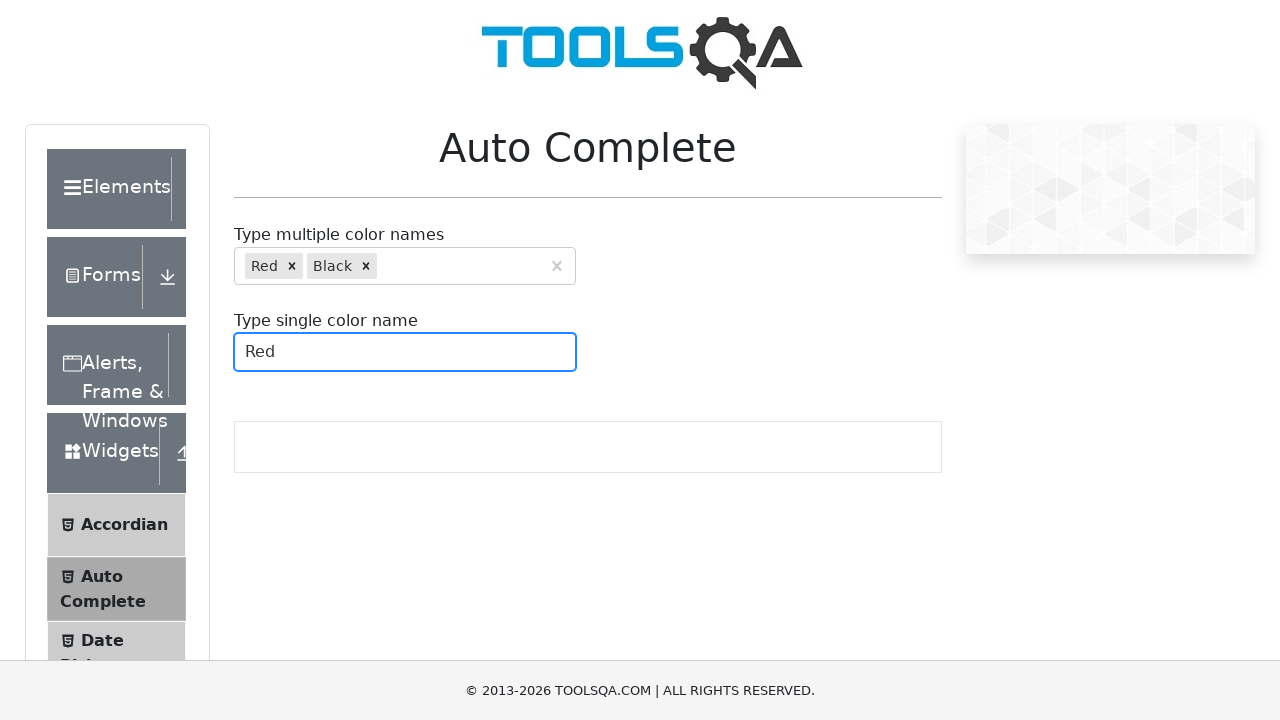

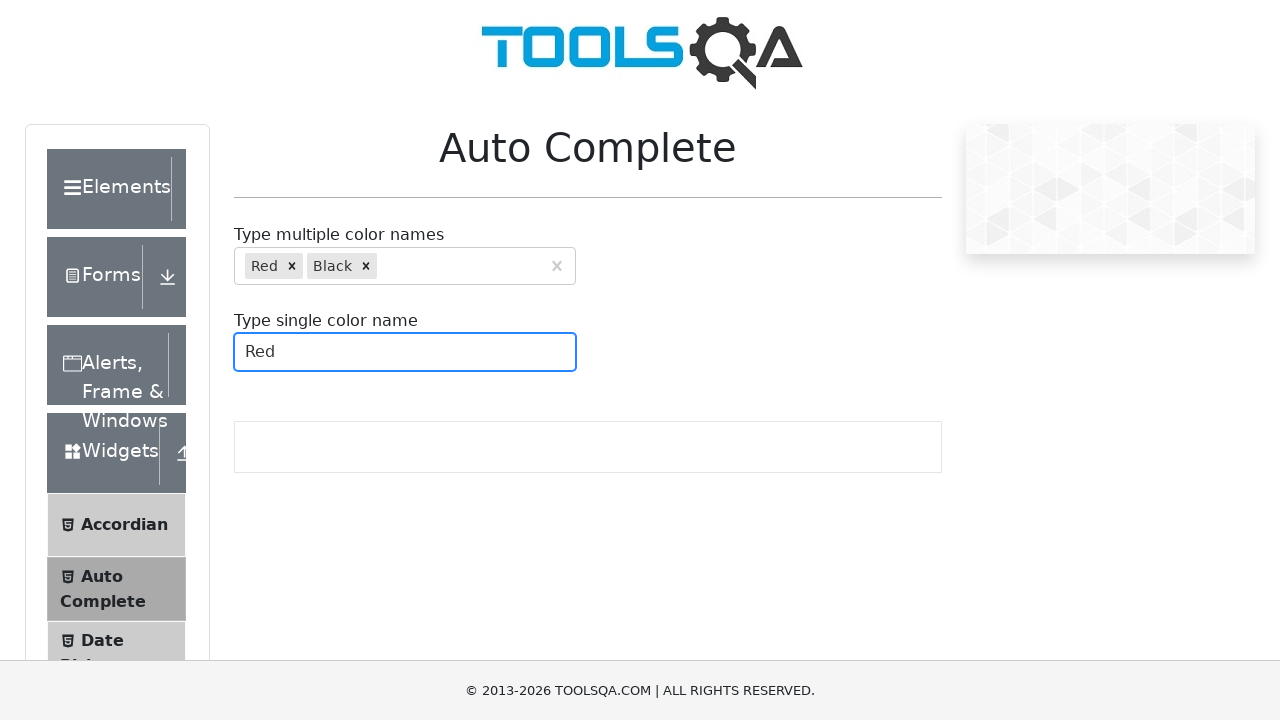